Tests adding a new todo item to a sample todo application by entering text in the input field and pressing Enter

Starting URL: https://lambdatest.github.io/sample-todo-app/

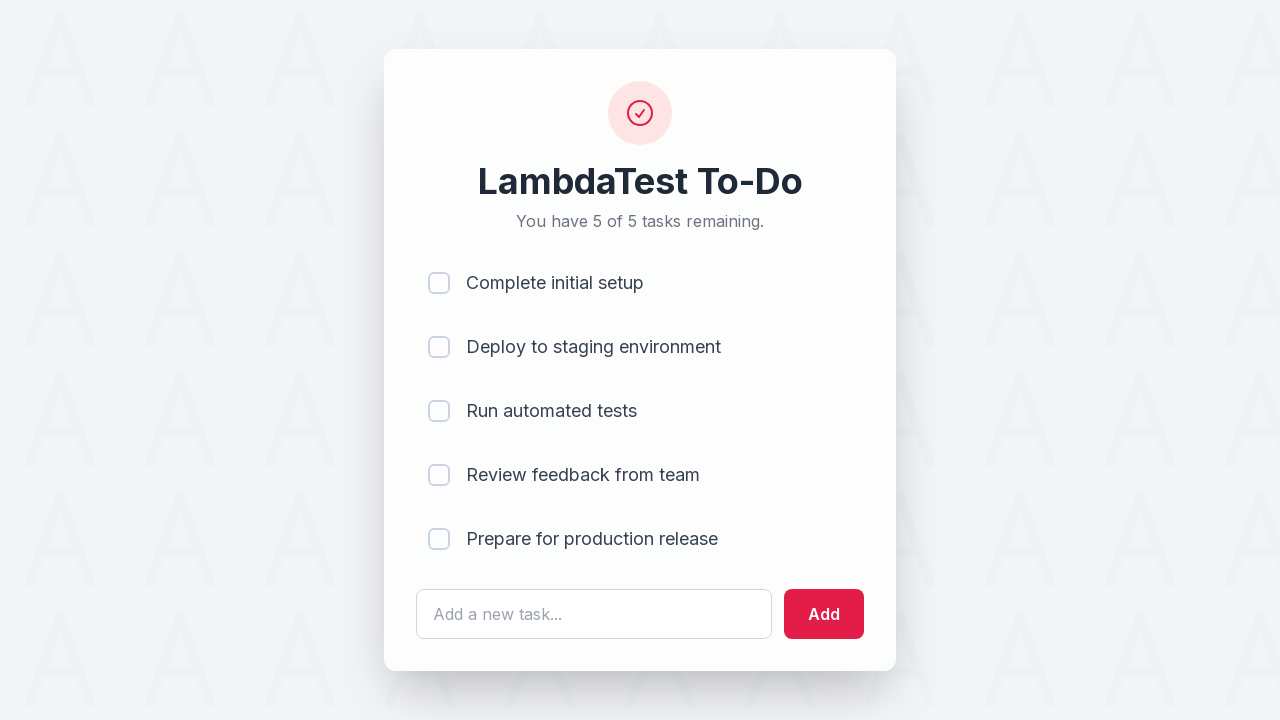

Filled todo input field with 'Learn Selenium' on #sampletodotext
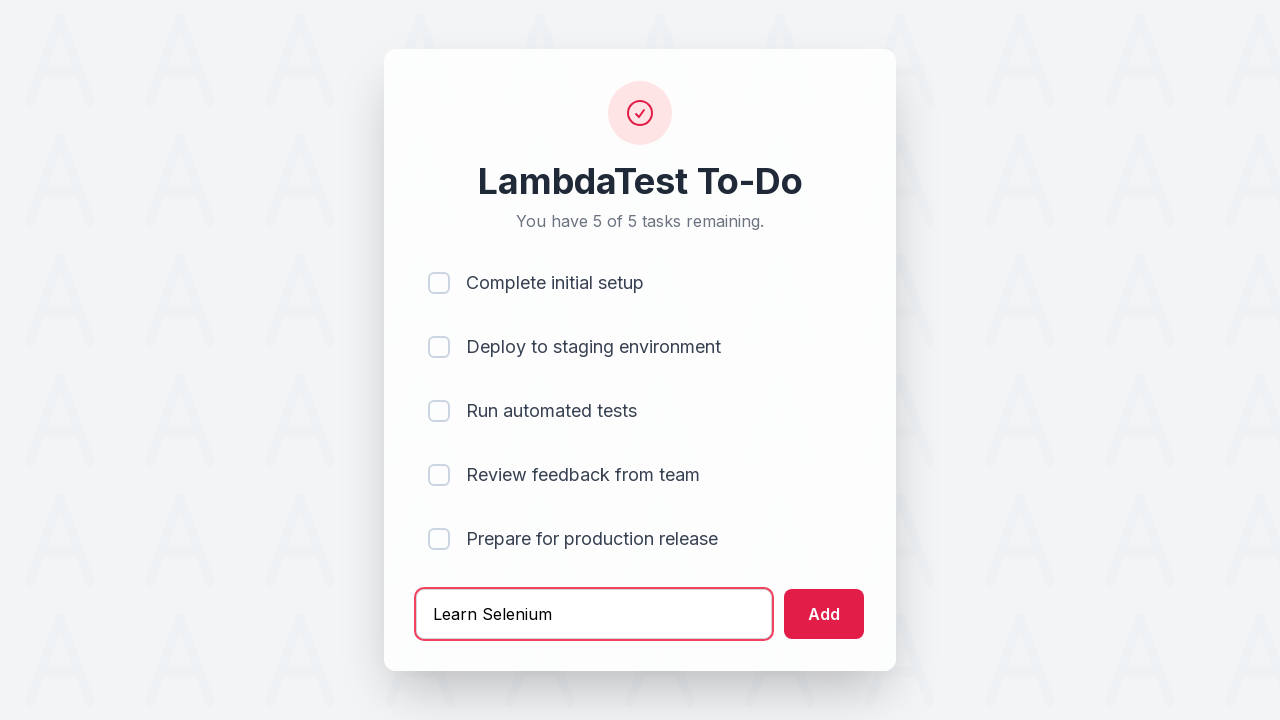

Pressed Enter to submit the todo item on #sampletodotext
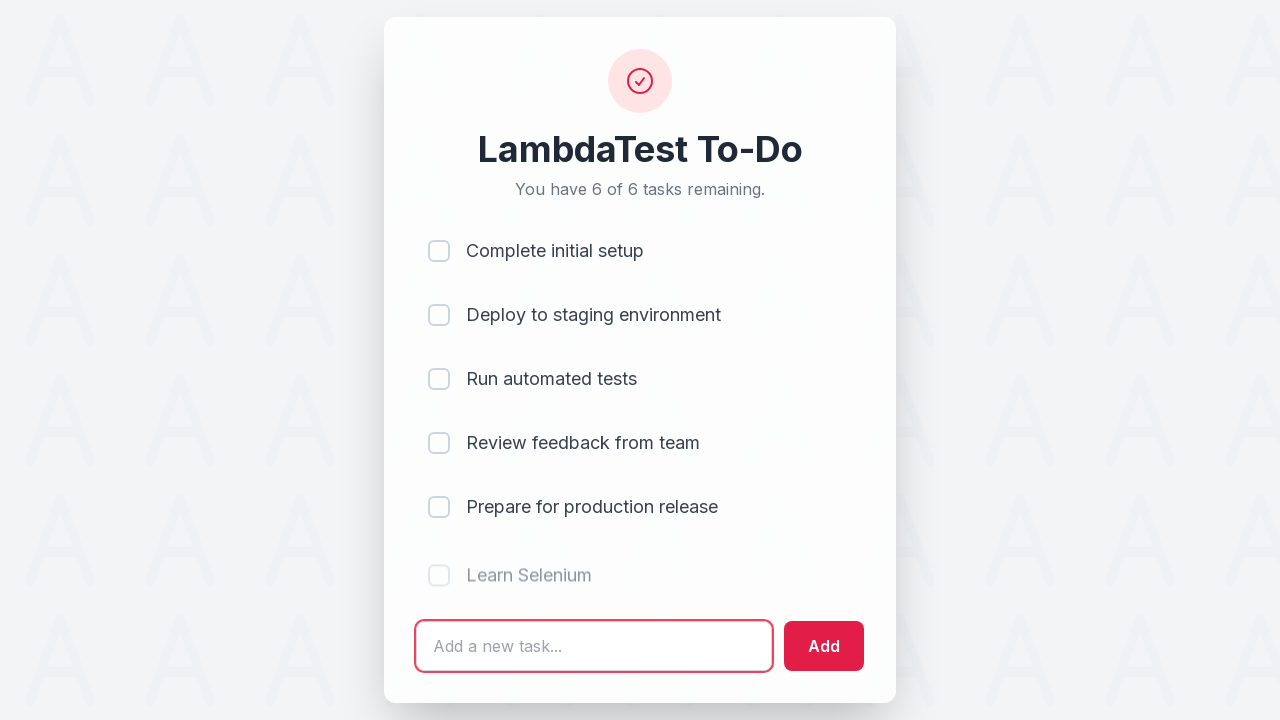

New todo item appeared in the list
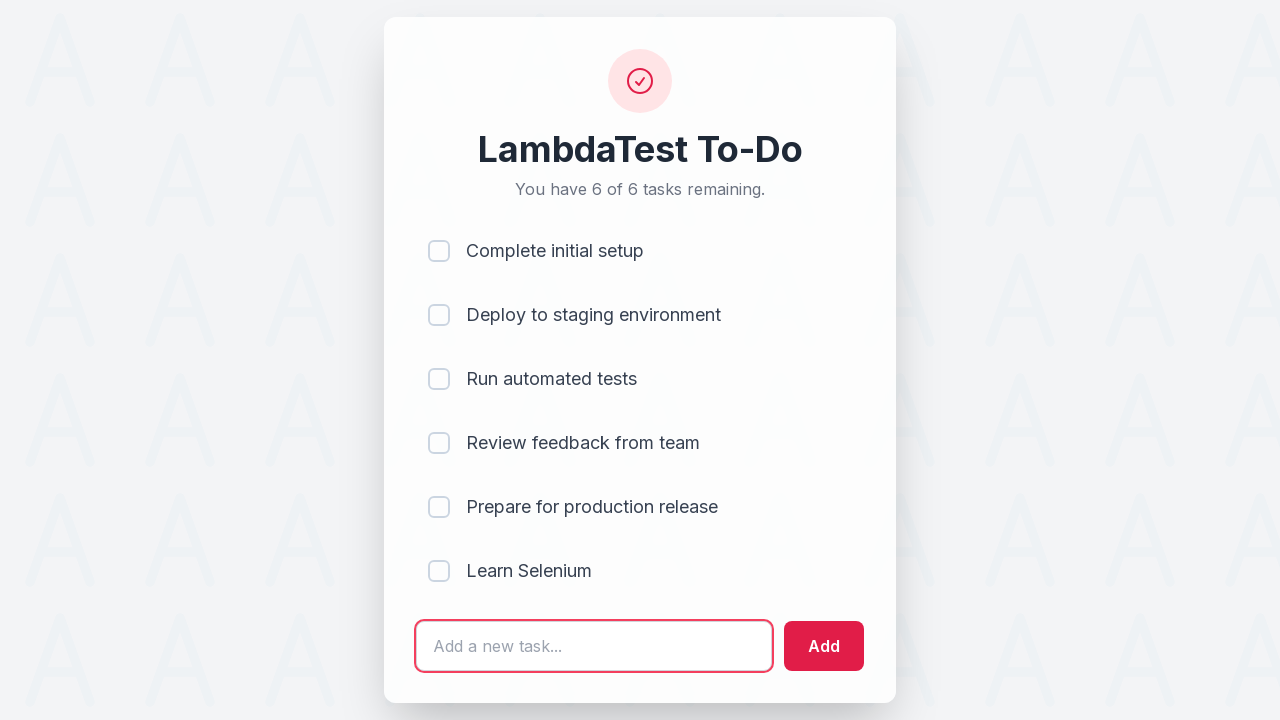

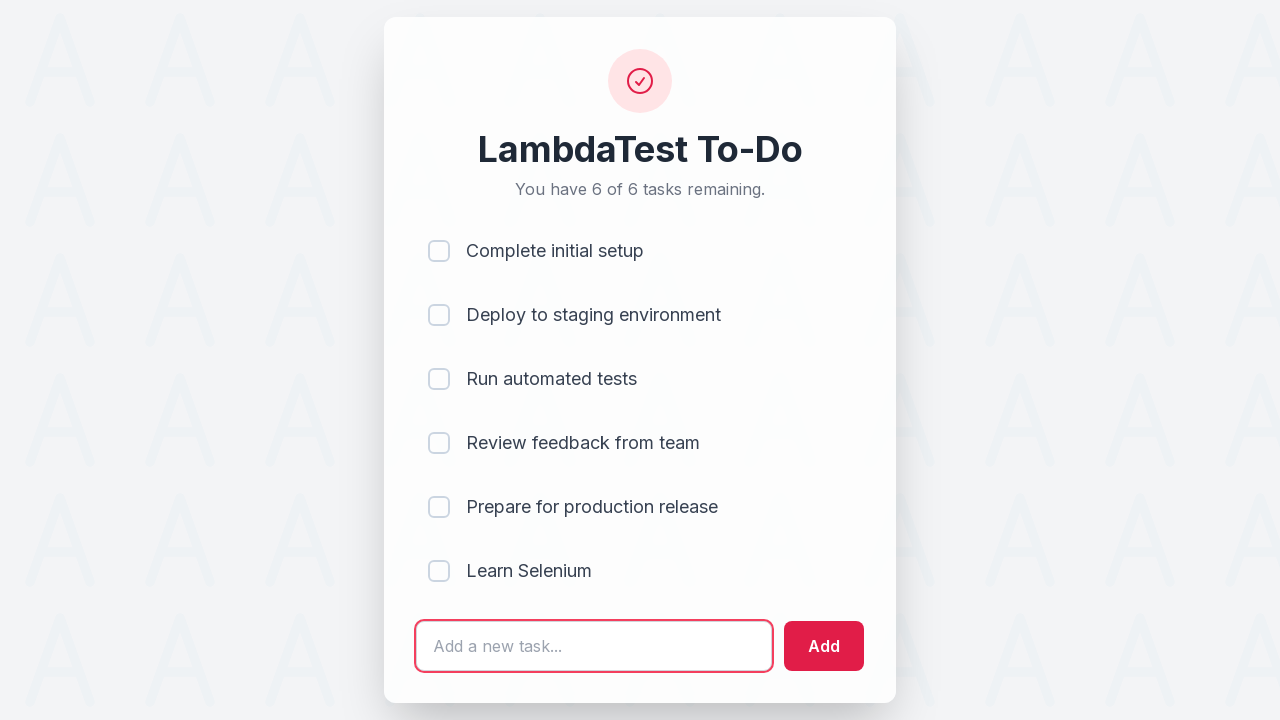